Navigates to a demo e-commerce site, clicks on the Laptops category to filter products, and verifies that laptop product cards are displayed on the page.

Starting URL: https://www.demoblaze.com

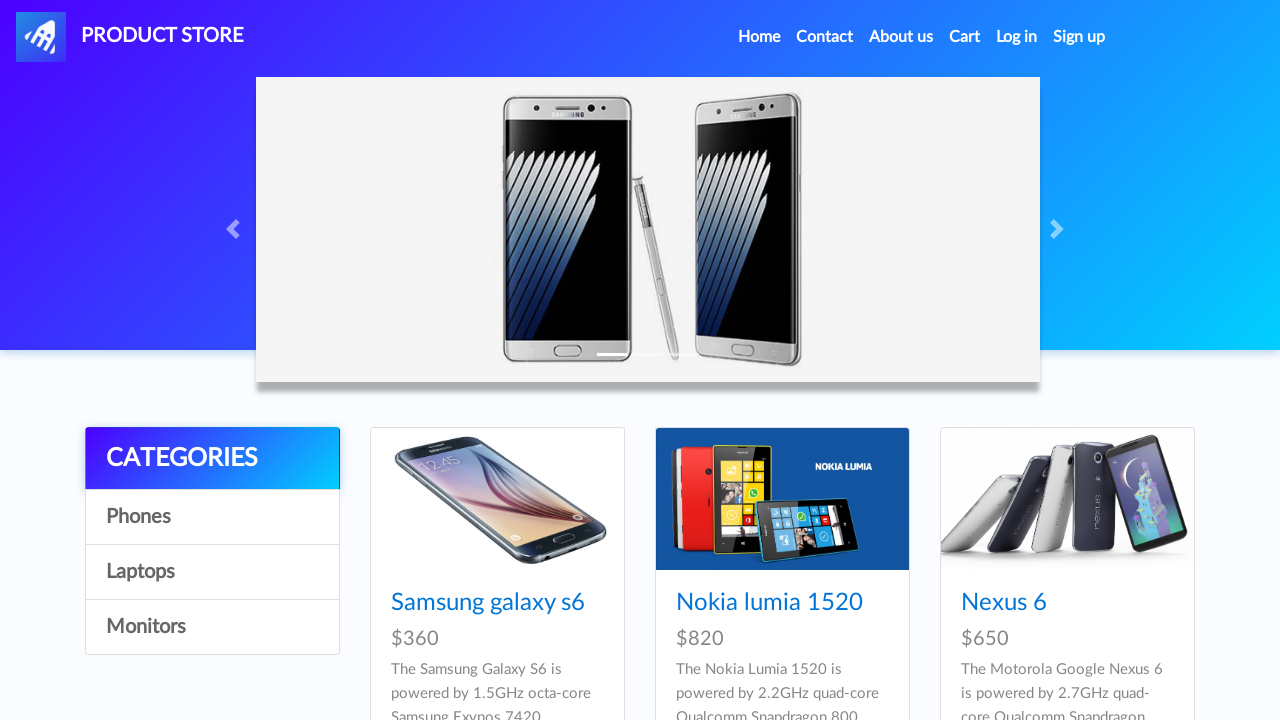

Waited for page to load (networkidle)
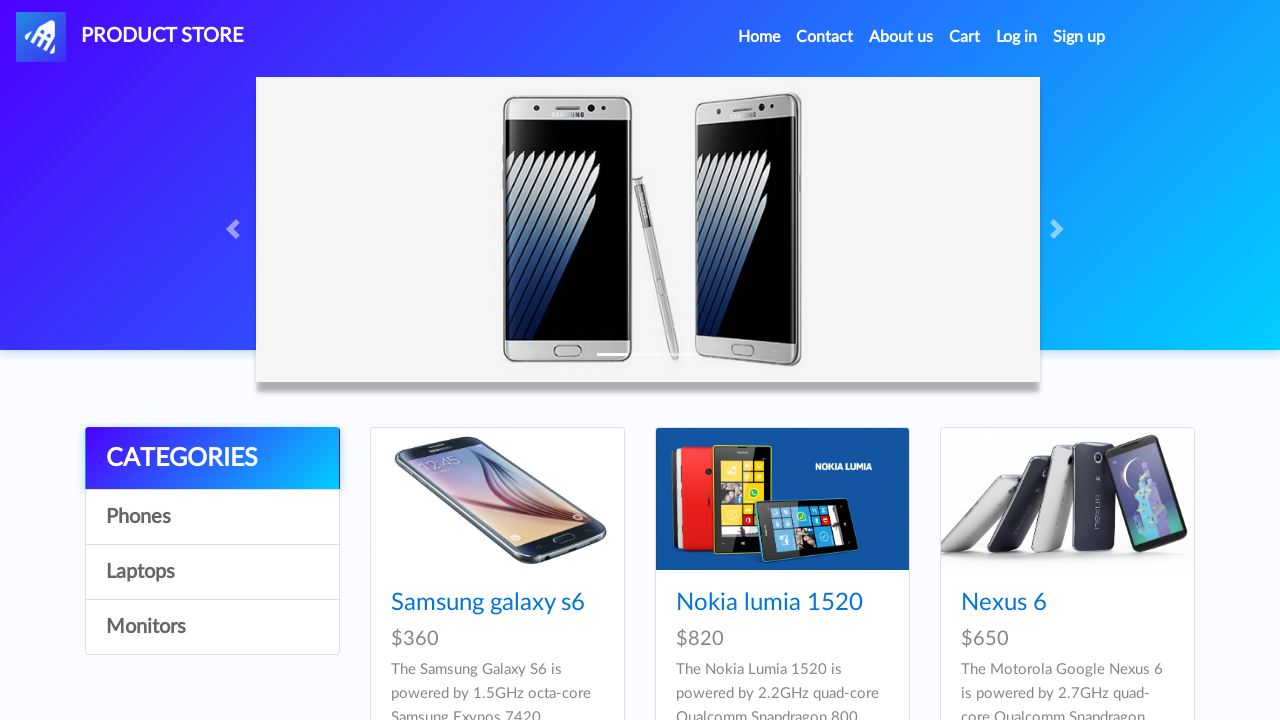

Clicked on Laptops category at (212, 572) on a#itemc:has-text('Laptops')
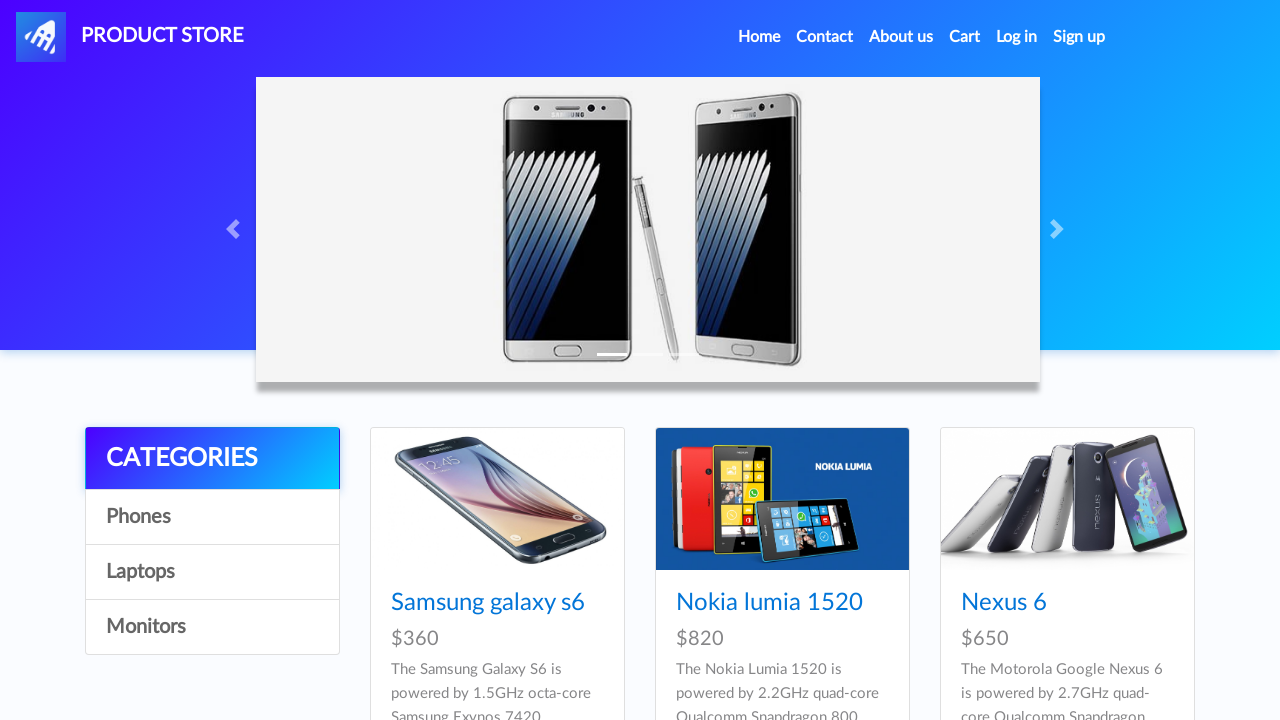

Laptop products loaded (card-block elements visible)
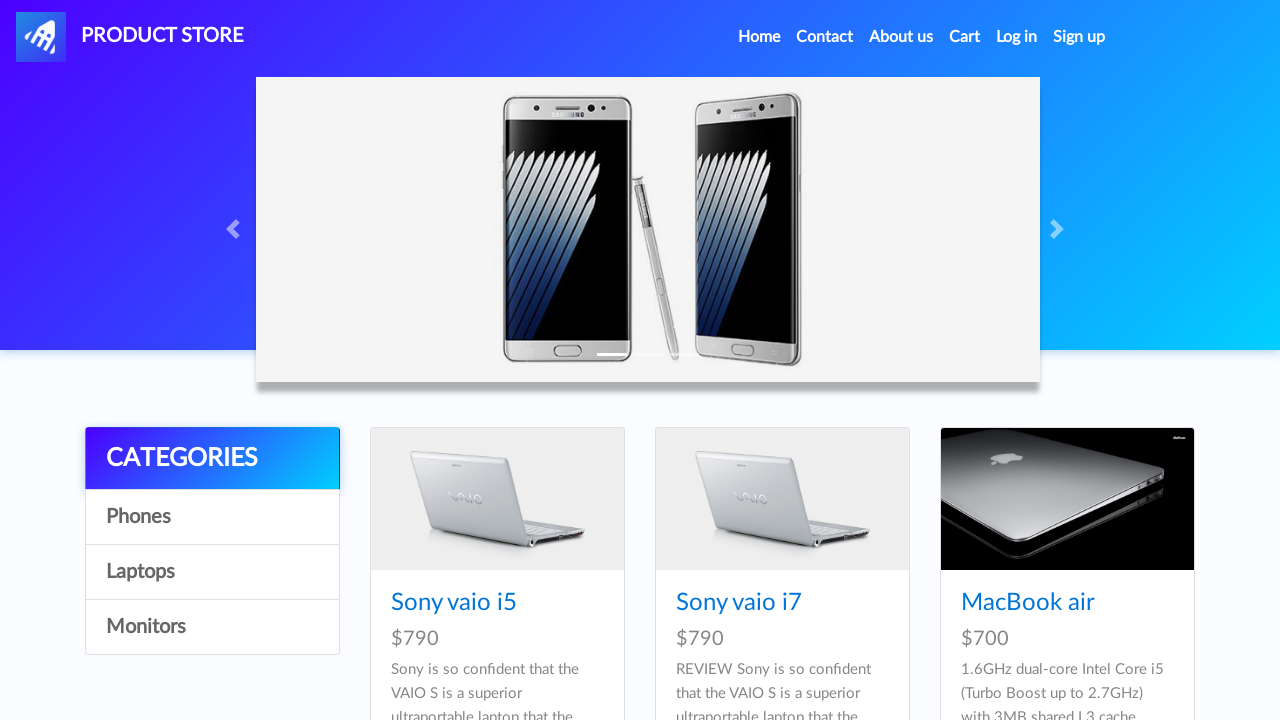

Verified laptop product titles are displayed
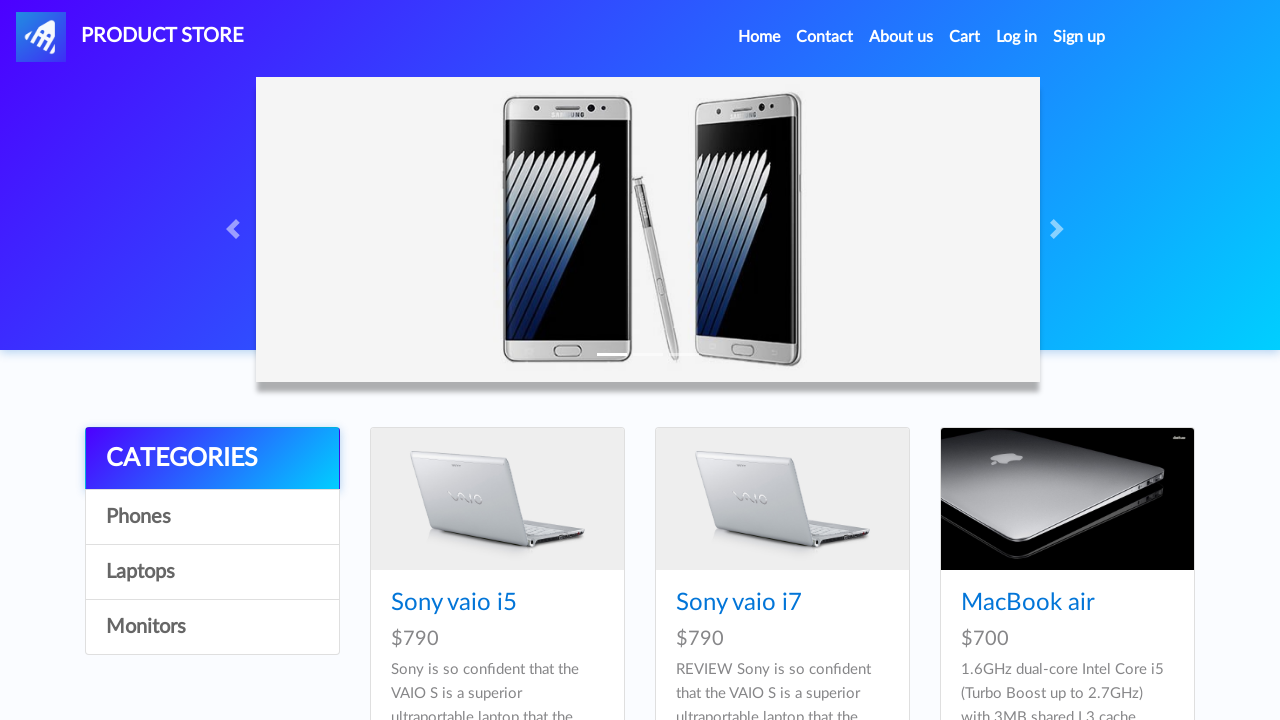

Verified laptop product prices are displayed
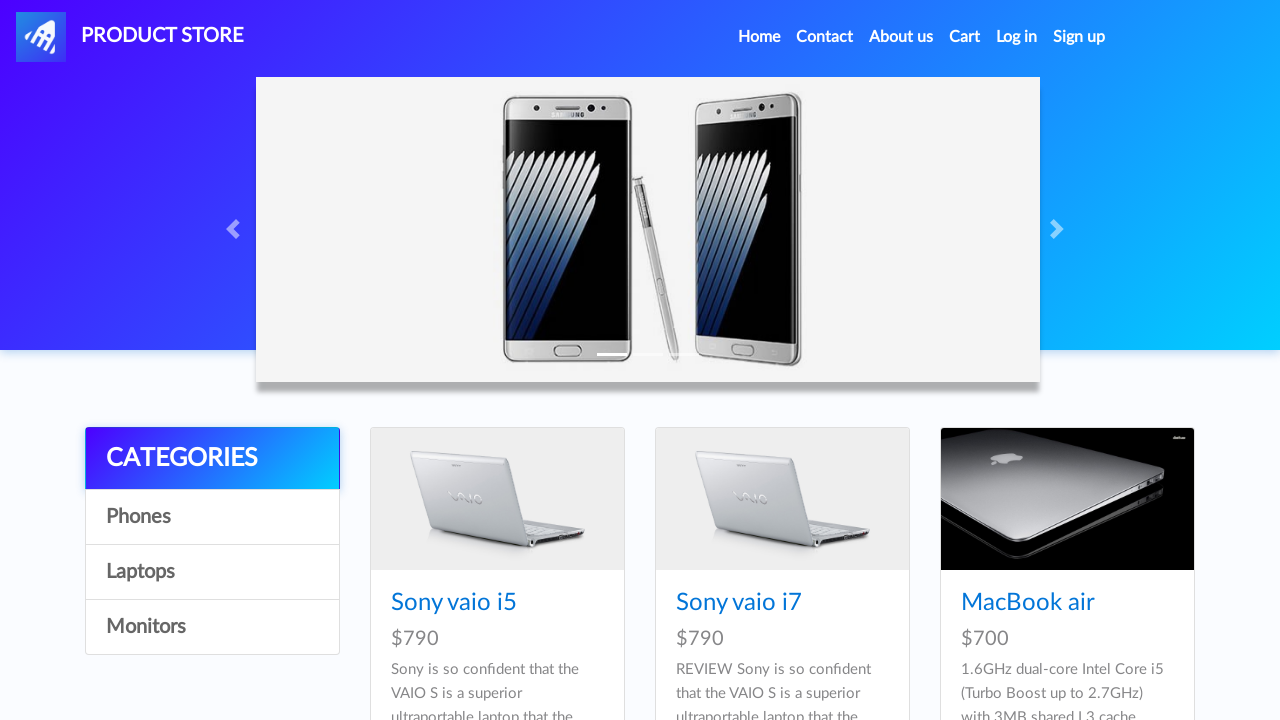

Clicked Next button to navigate to next page at (1166, 386) on button:has-text('Next')
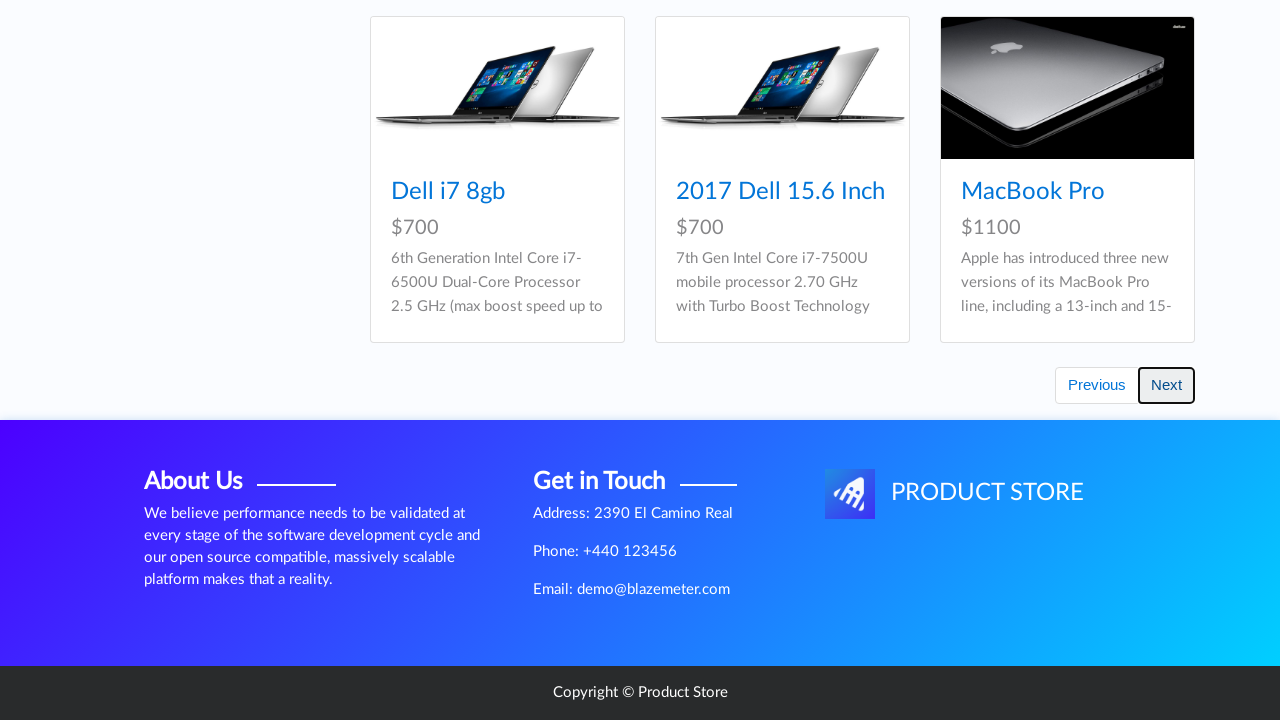

Next page products loaded
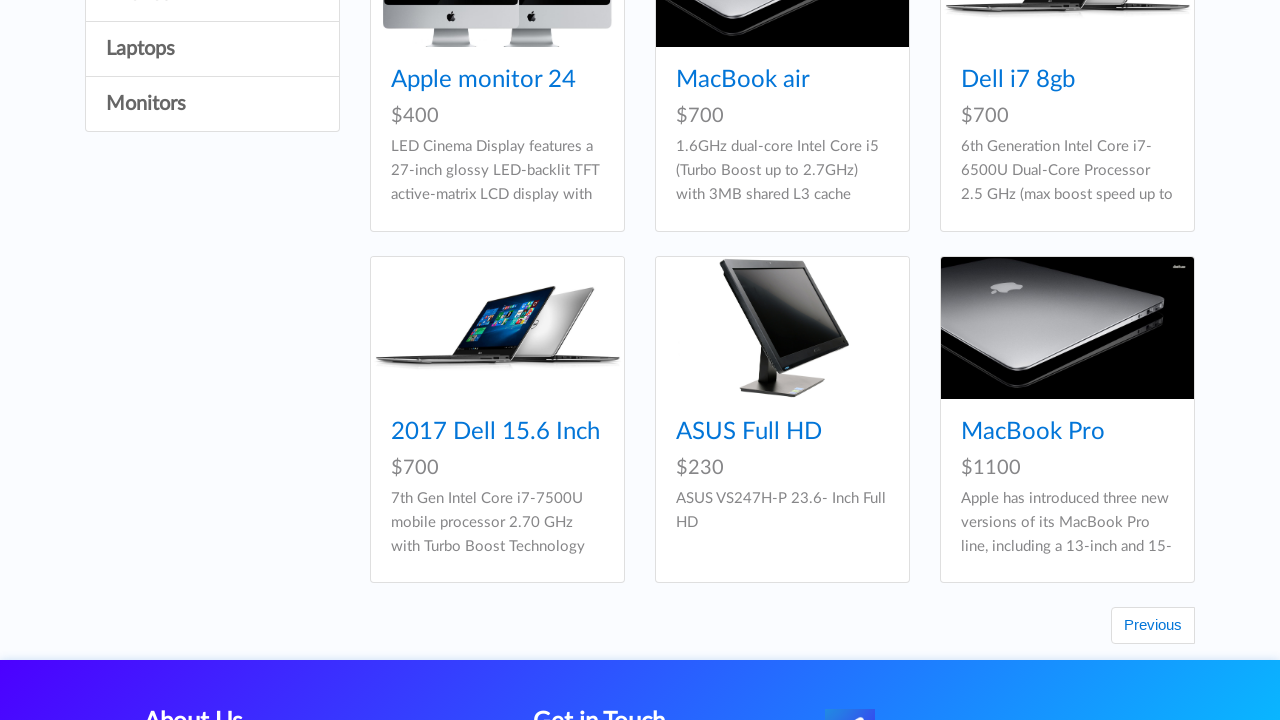

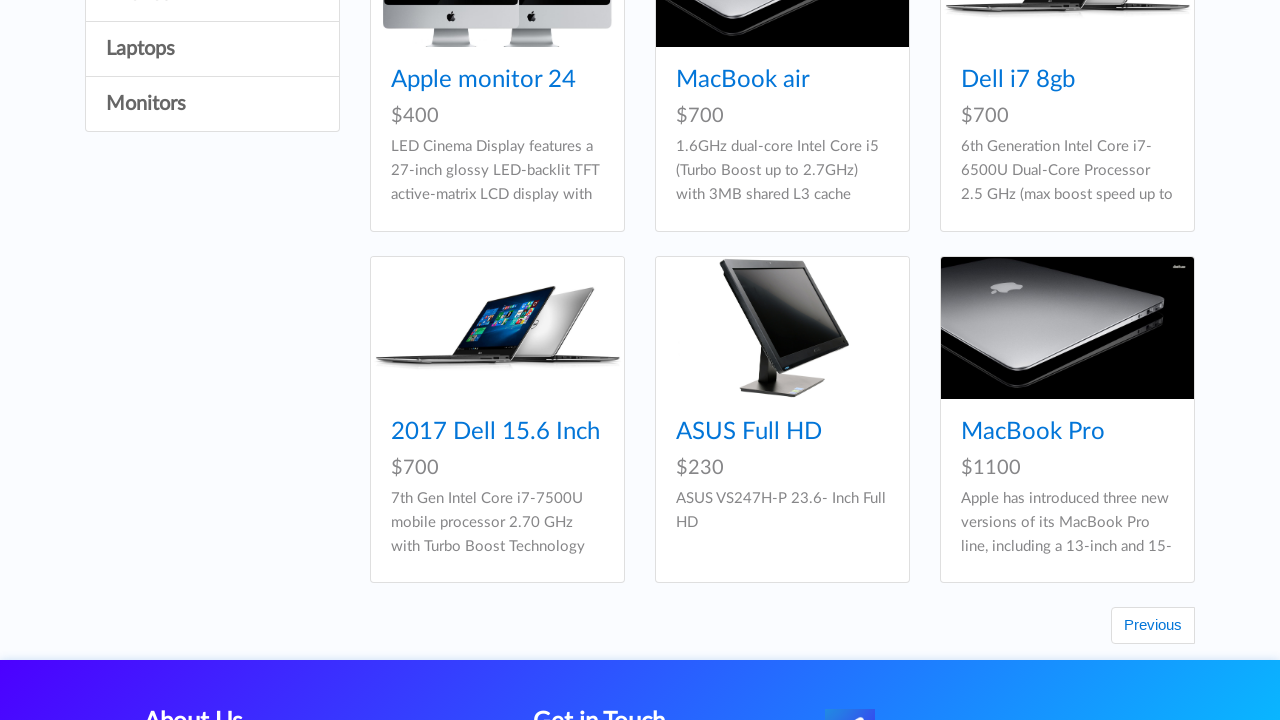